Tests dynamic dropdown/autocomplete by typing in the autosuggest field and selecting a suggestion

Starting URL: https://www.letskodeit.com/practice

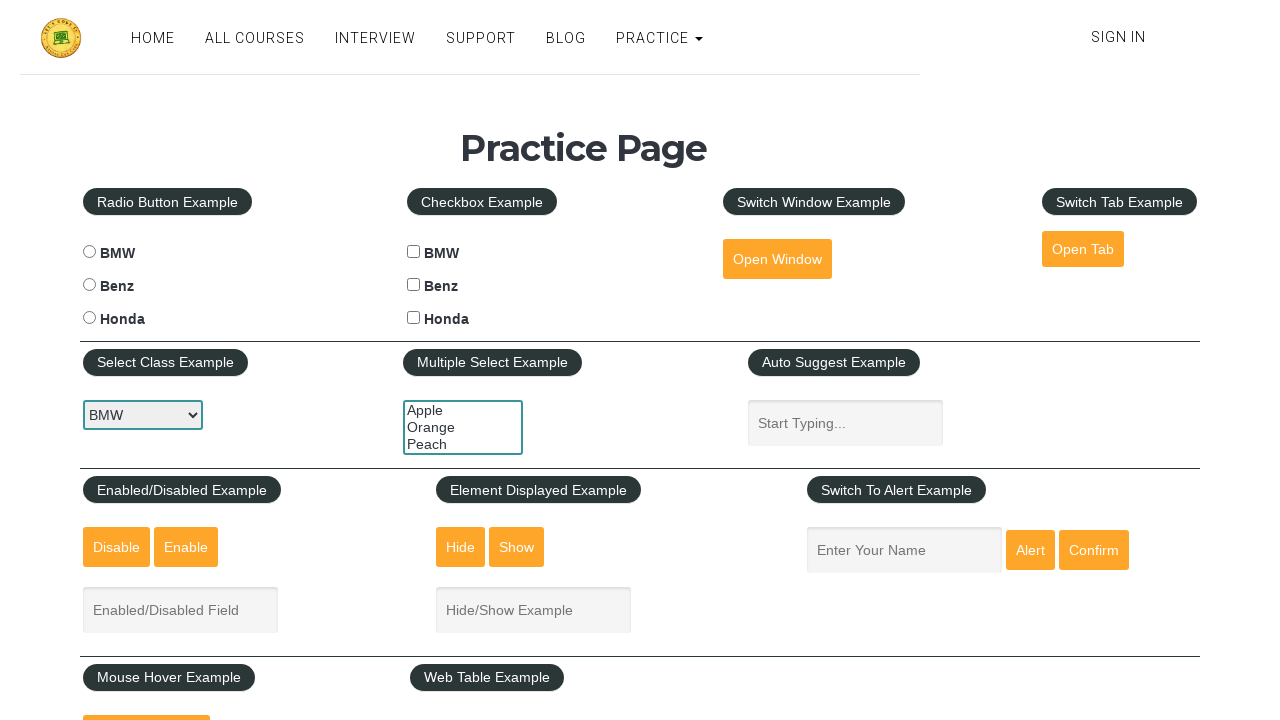

Typed 'Auto' into the autosuggest field on input#autosuggest
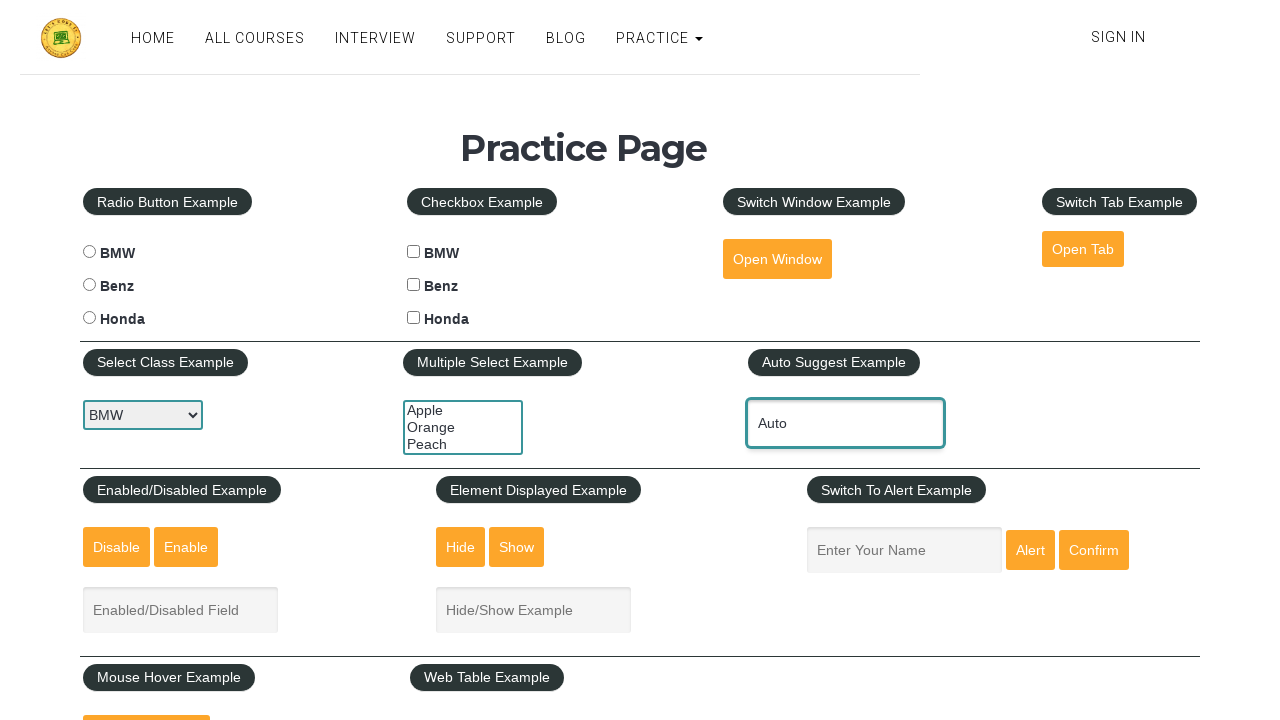

Dropdown suggestions appeared
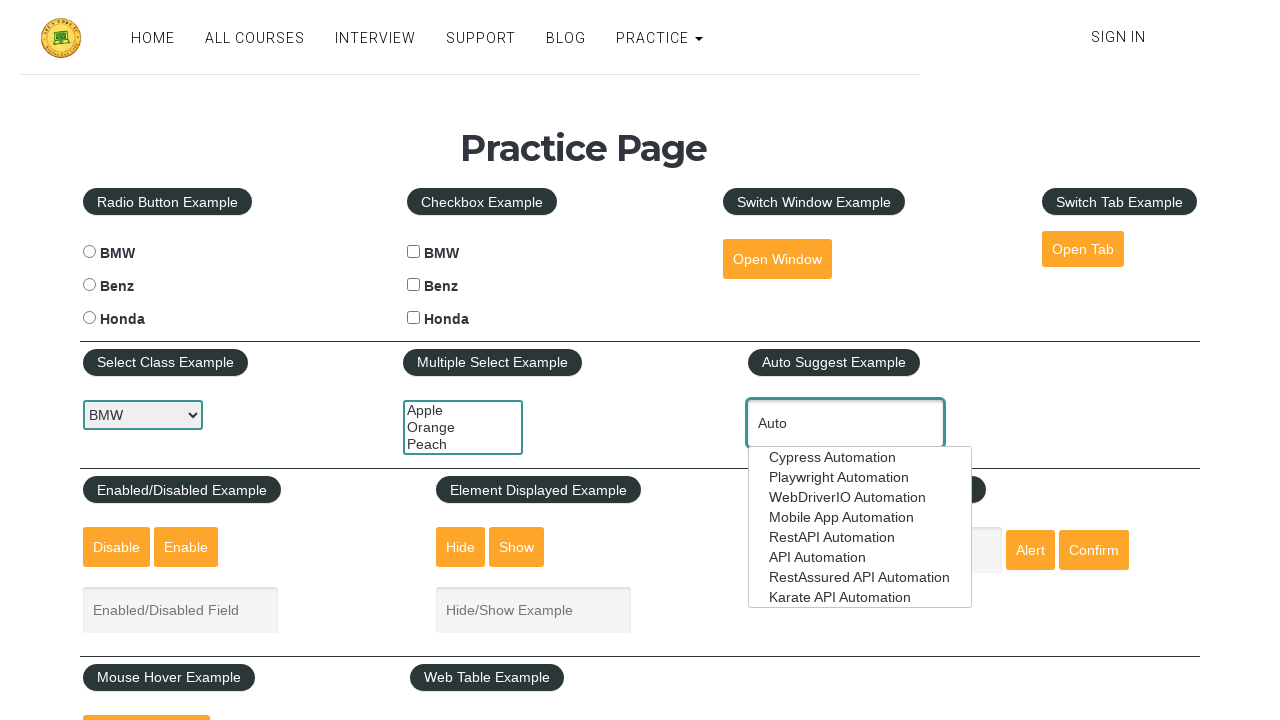

Selected 'Cypress Automation' from the dropdown suggestions at (860, 457) on li.ui-menu-item:has-text('Cypress Automation')
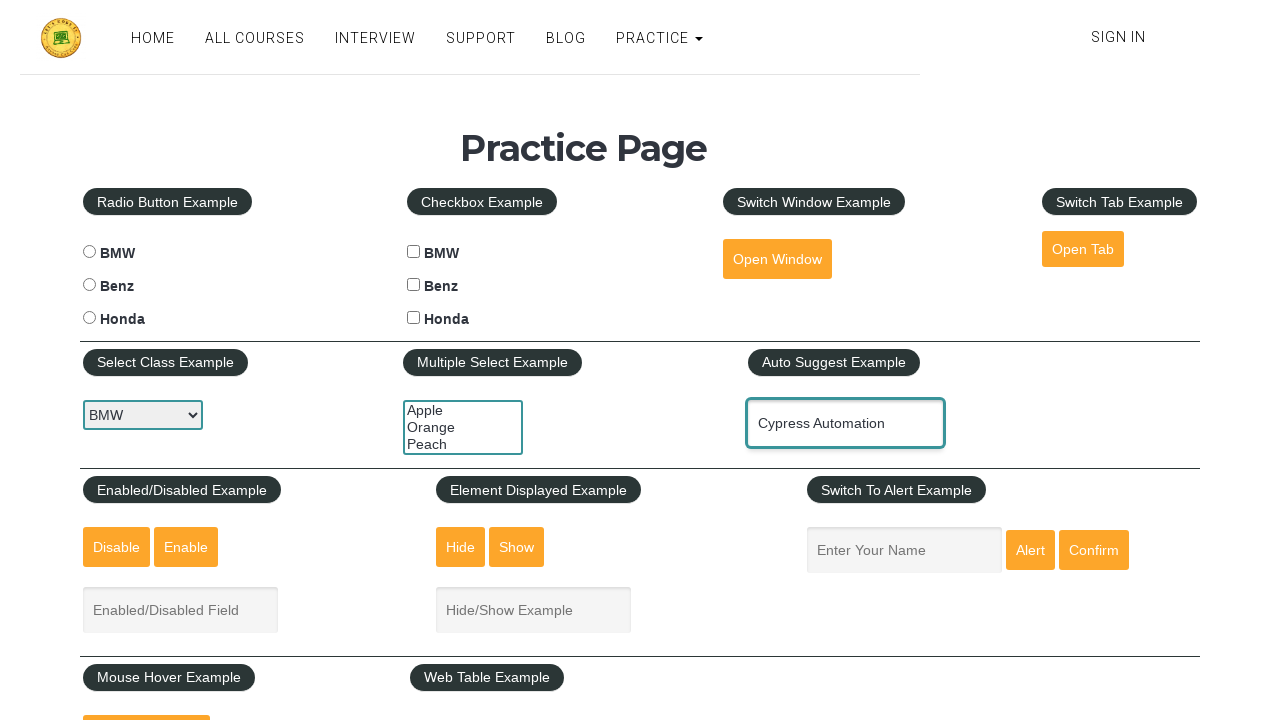

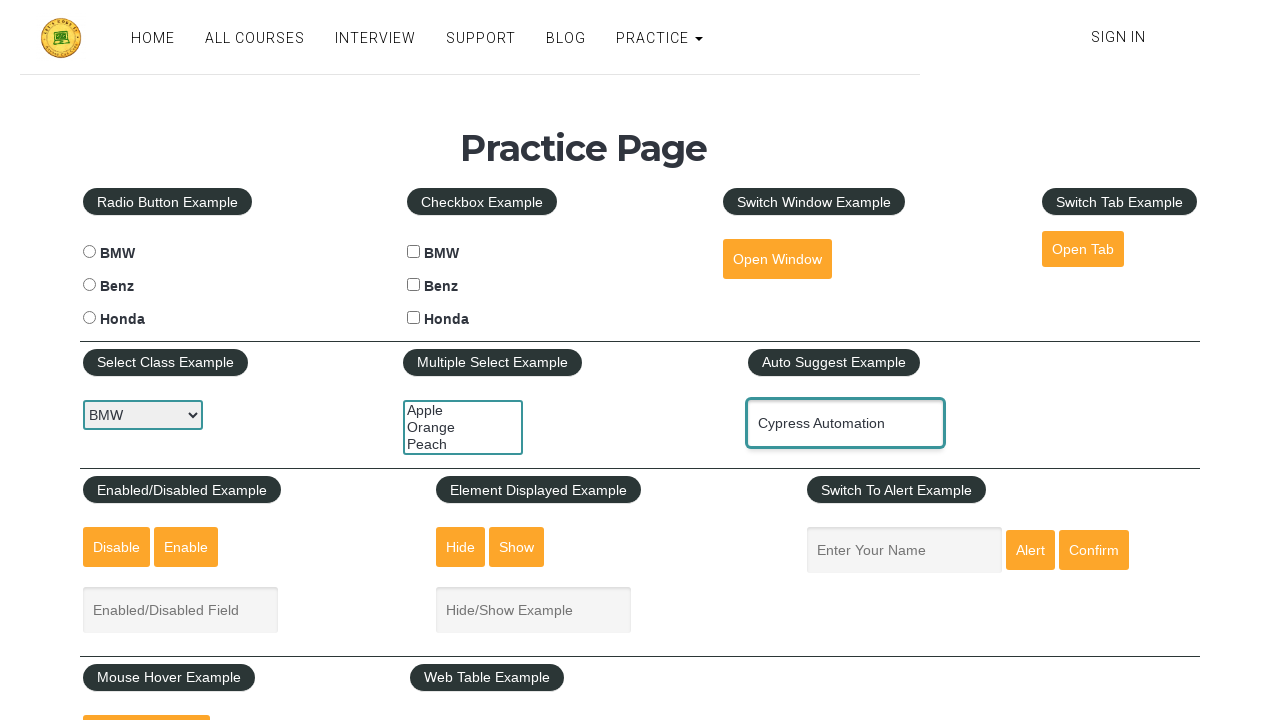